Tests alert handling functionality by triggering different alerts, accepting them, and entering text into a prompt alert

Starting URL: https://demoqa.com/alerts

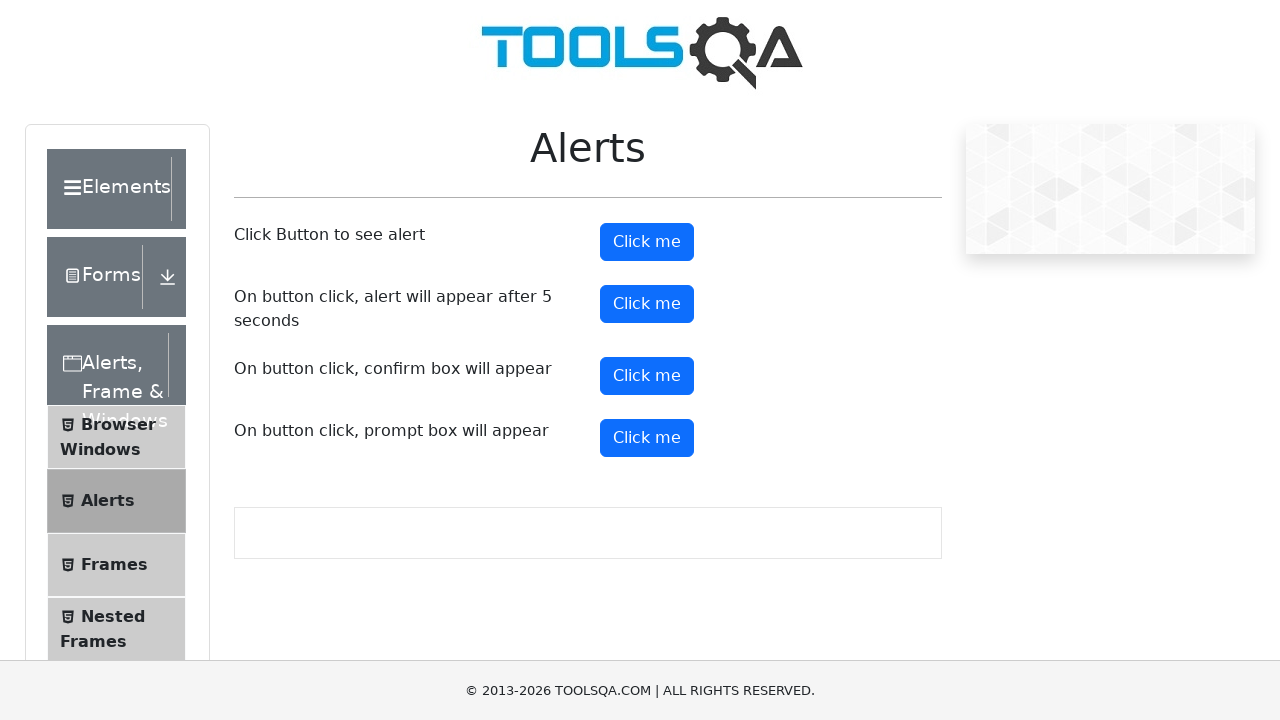

Clicked the first alert button at (647, 242) on button#alertButton
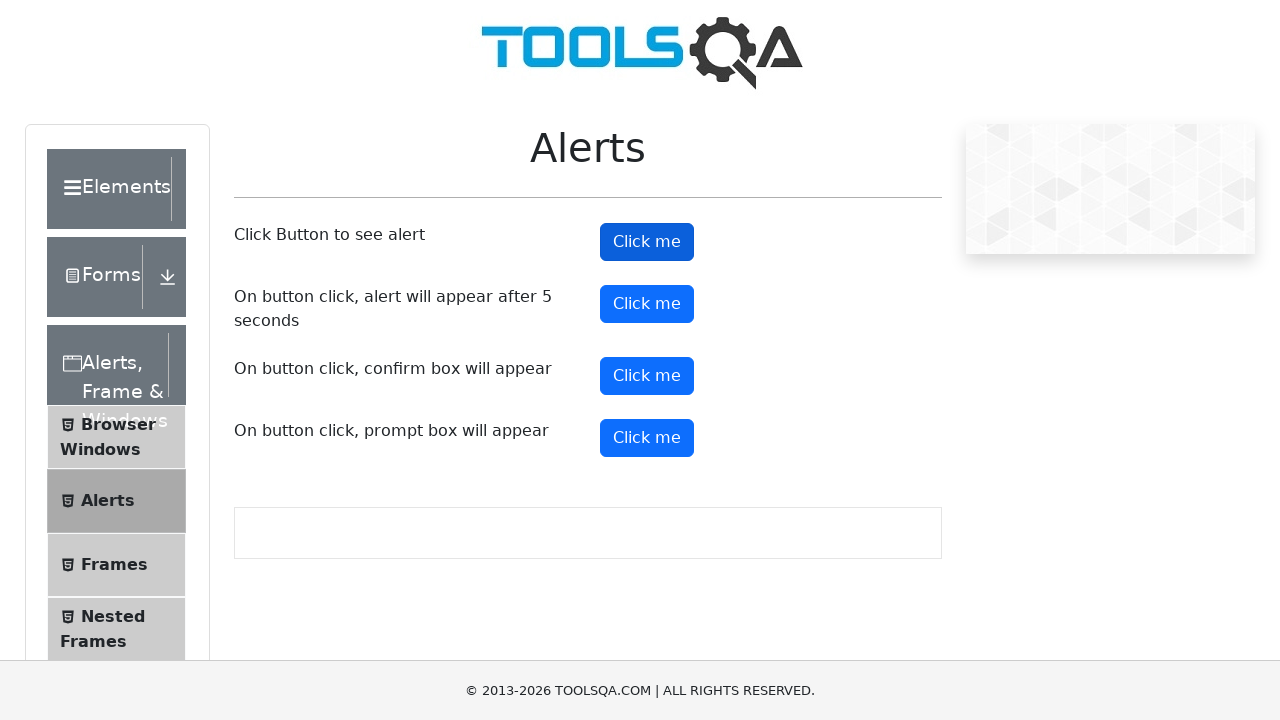

Set up dialog handler to accept the alert
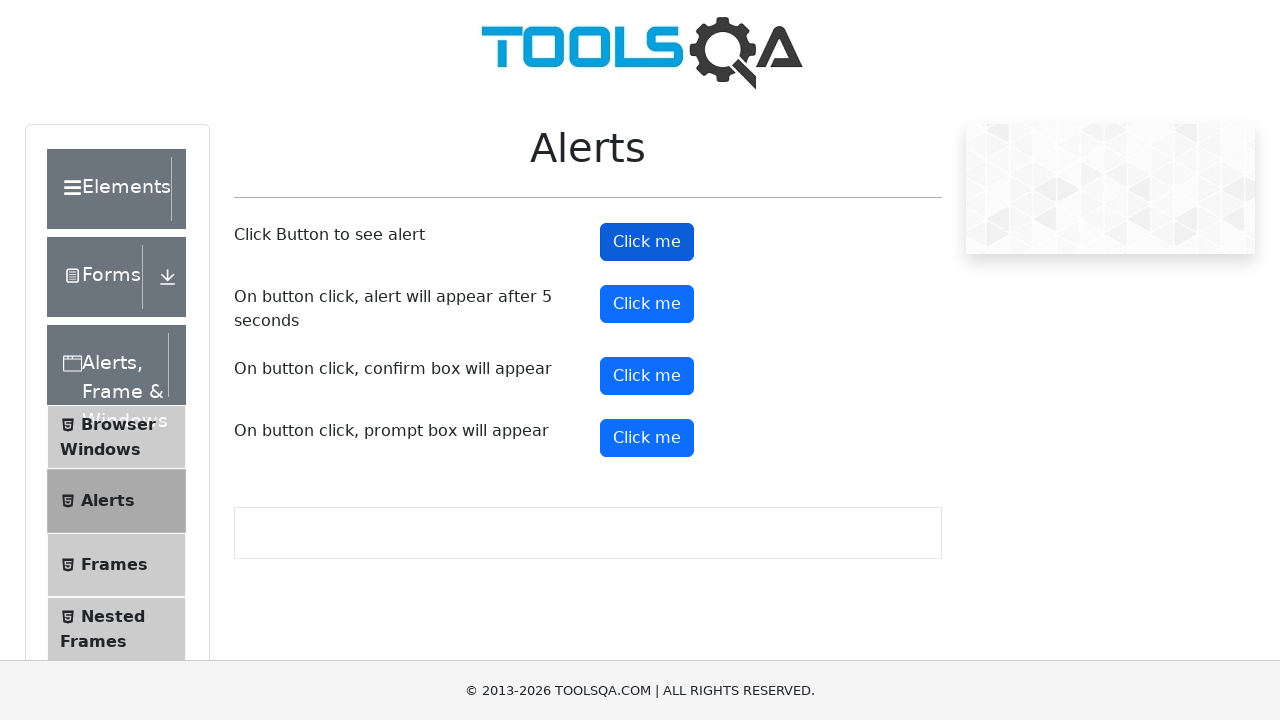

Clicked the prompt alert button at (647, 438) on button#promtButton
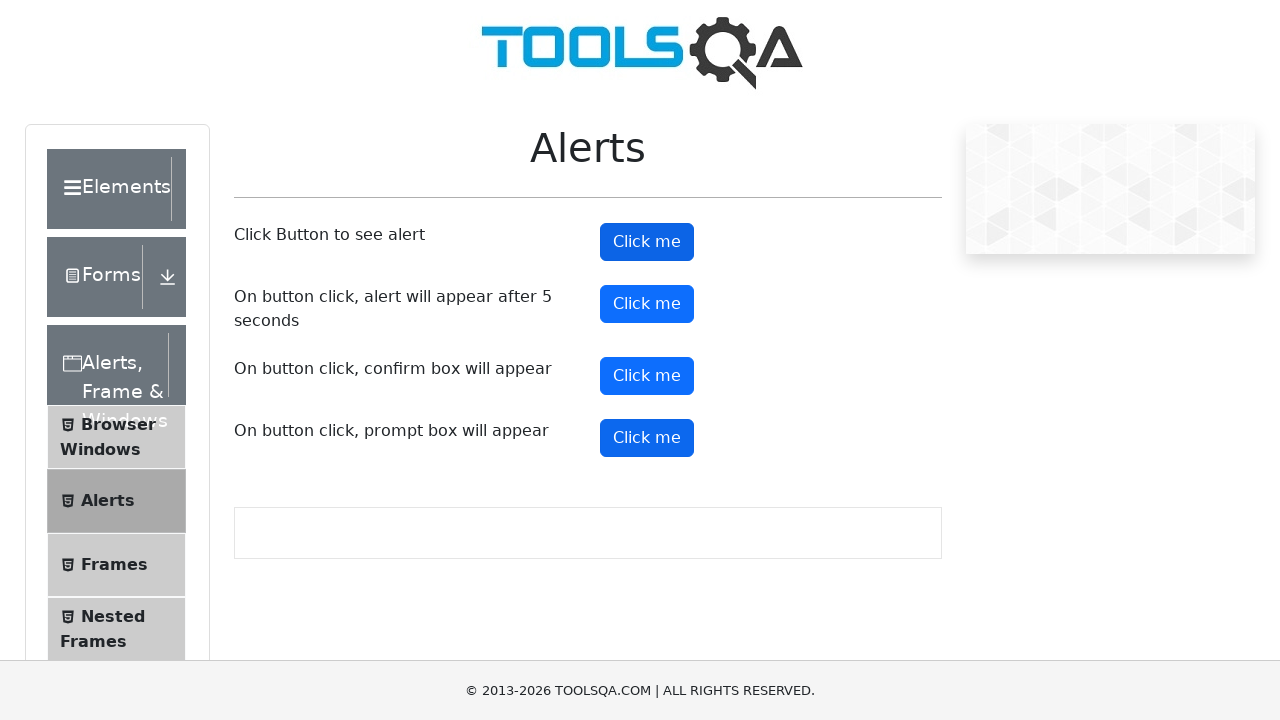

Set up dialog handler to accept prompt alert and enter text 'abracadbra'
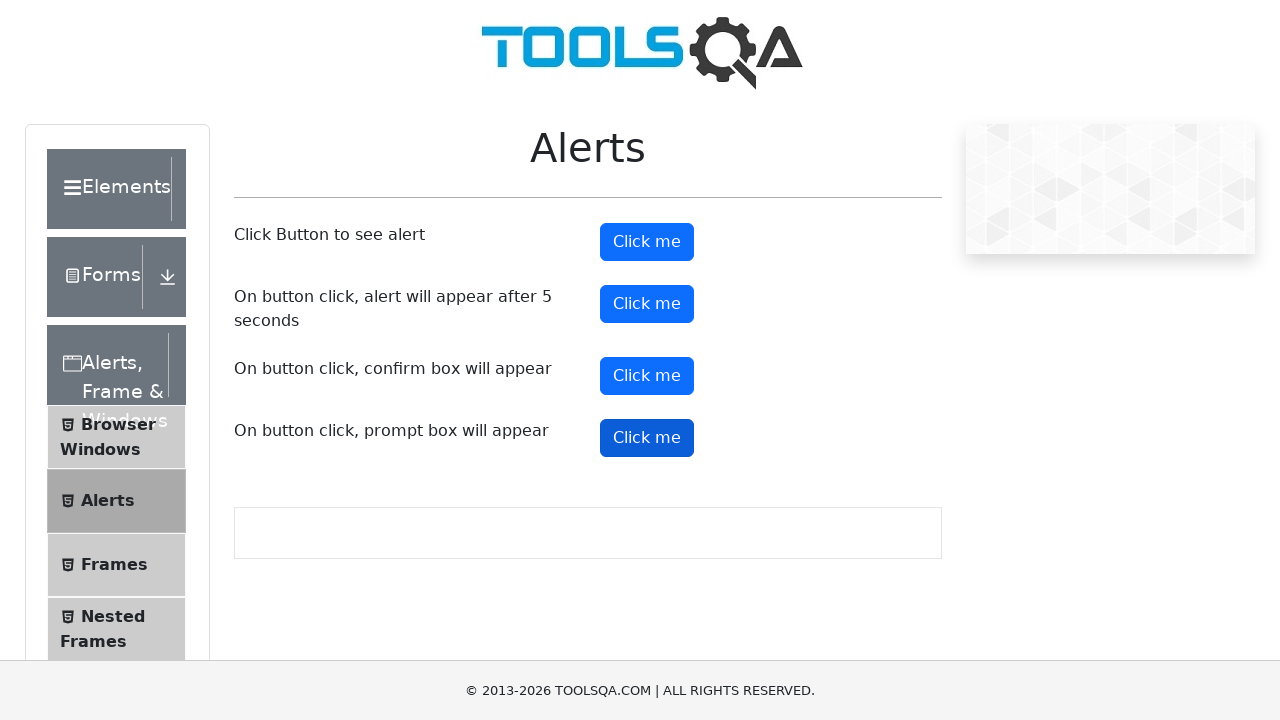

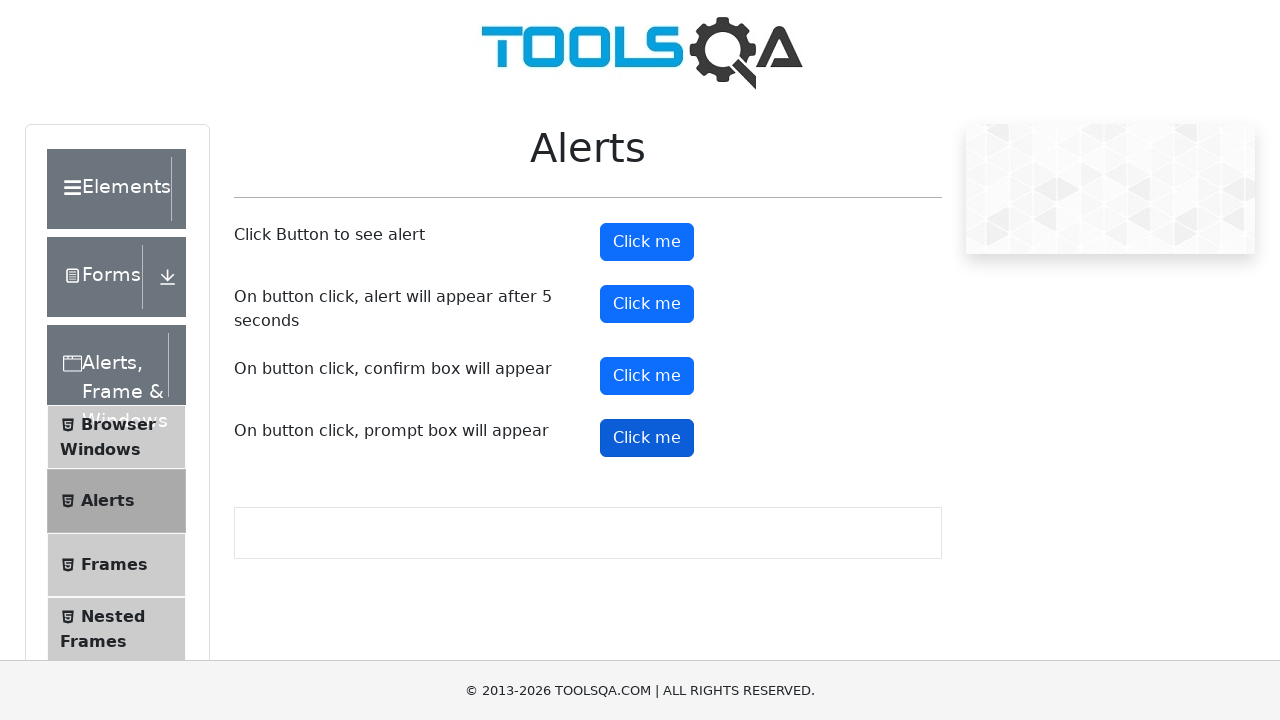